Tests an e-commerce flow by browsing products, selecting a selenium course, and adding it to cart

Starting URL: https://rahulshettyacademy.com/angularAppdemo/

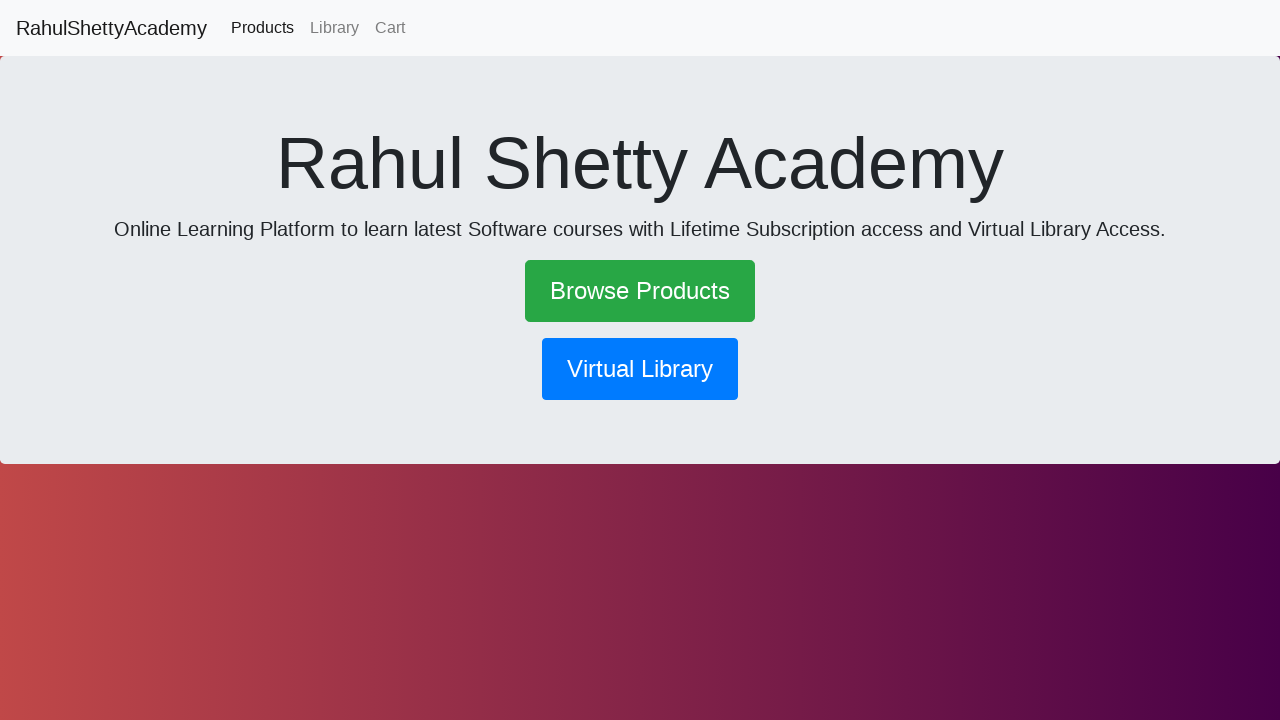

Clicked Browse Products link at (640, 291) on text=Browse Products
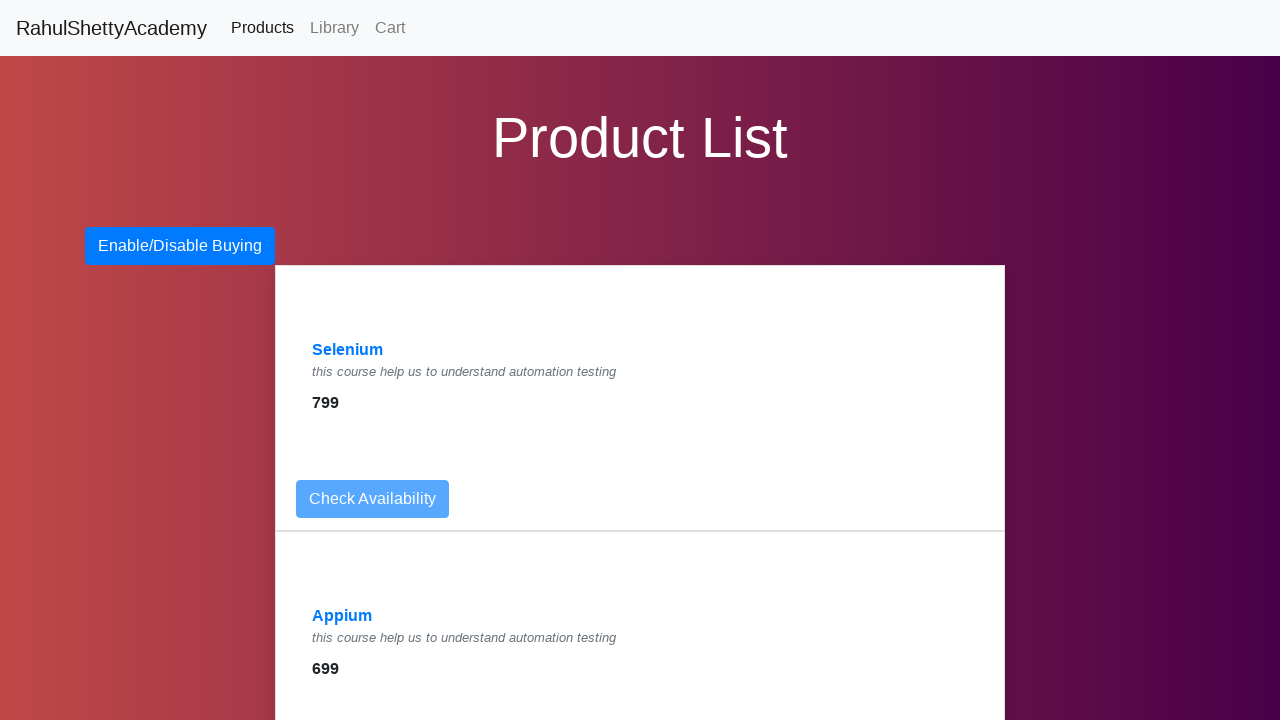

Clicked on selenium course product at (348, 350) on text=selenium
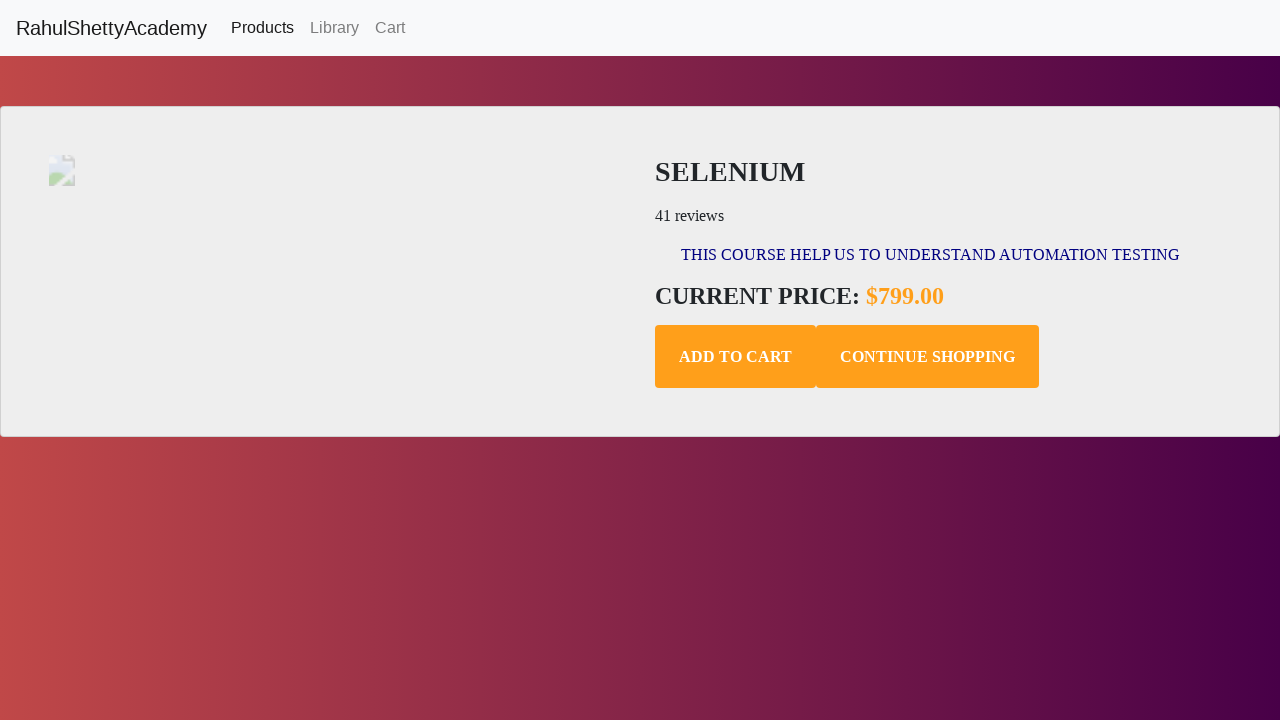

Clicked Add to Cart button at (736, 357) on .add-to-cart
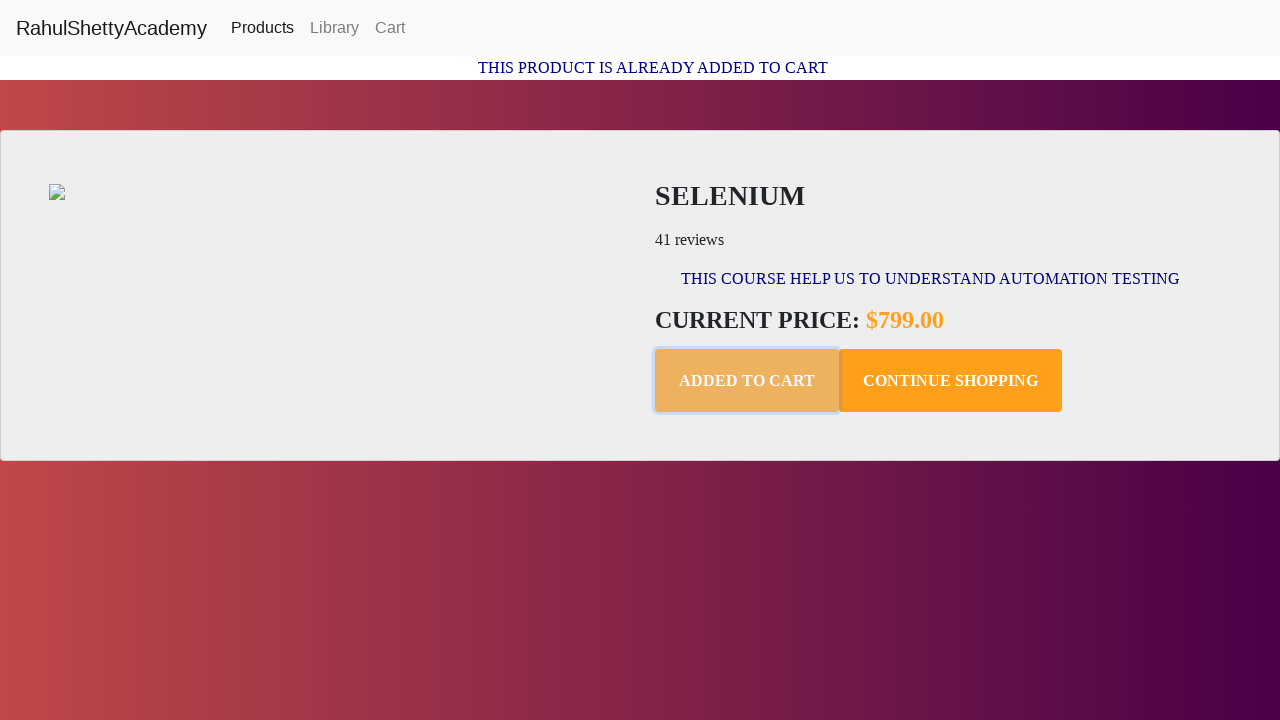

Confirmation message displayed after adding to cart
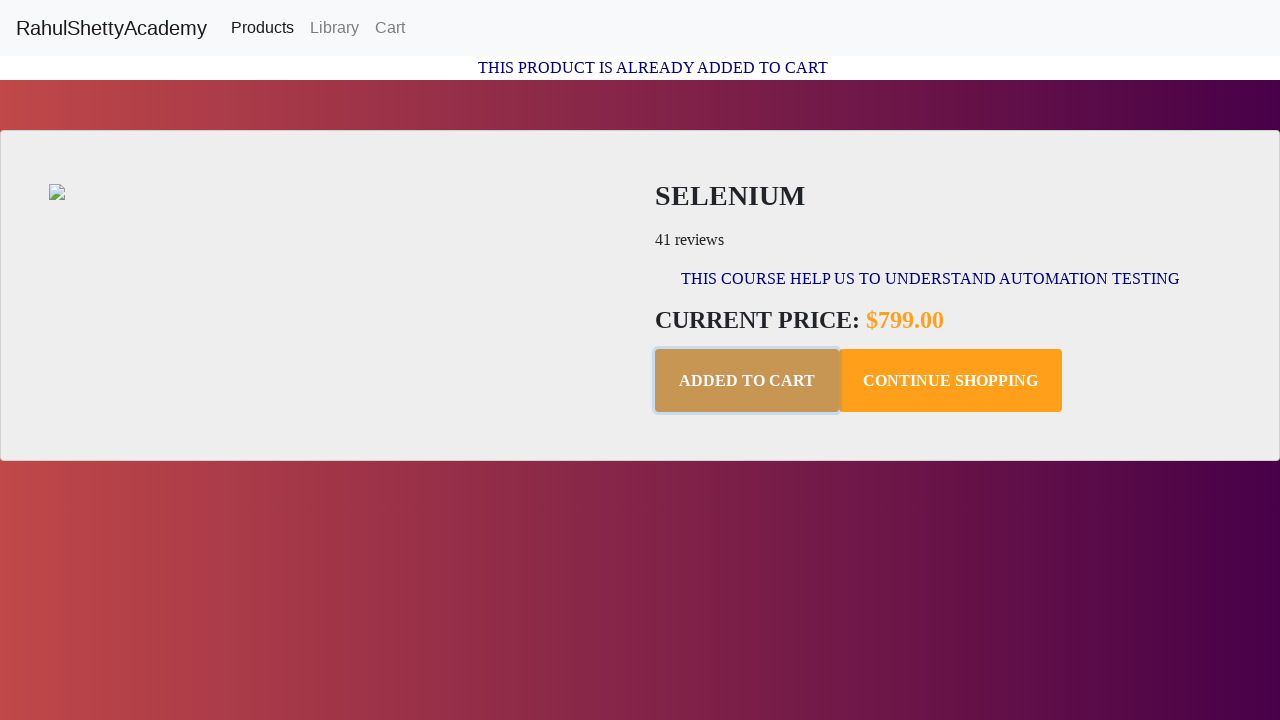

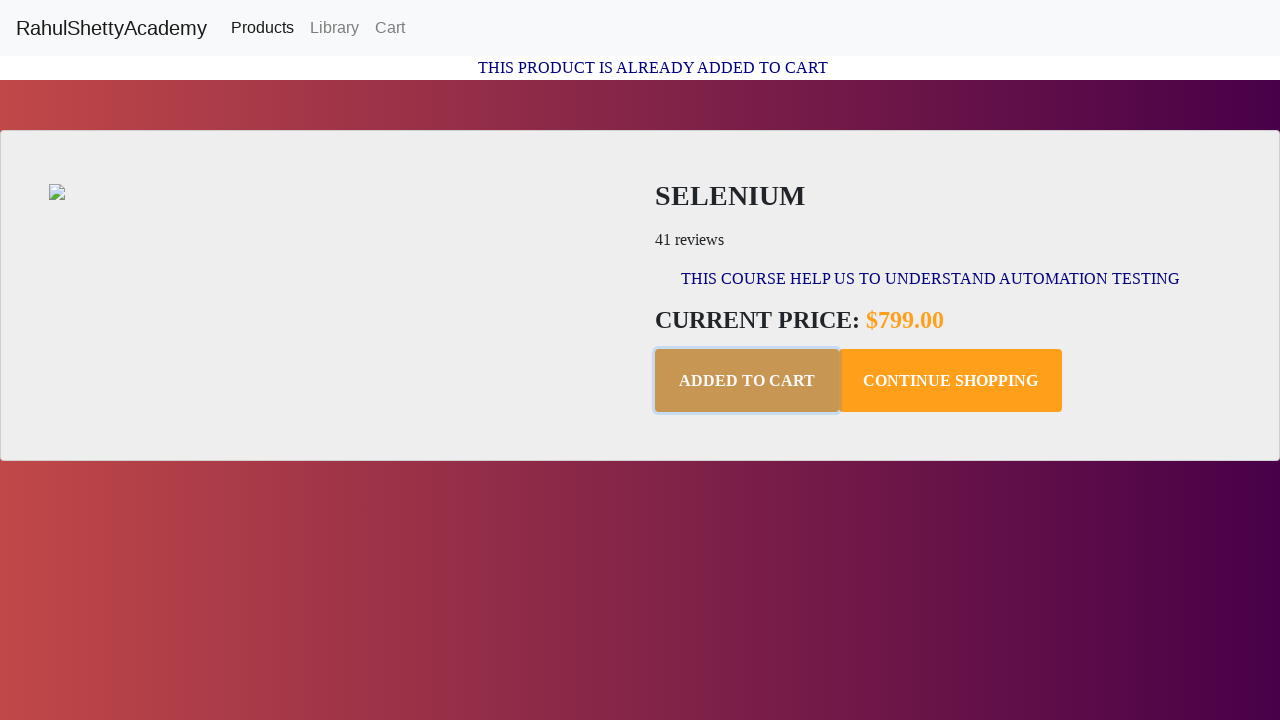